Tests editing existing records in a web table by clicking edit buttons and updating form fields with new information

Starting URL: https://demoqa.com/webtables

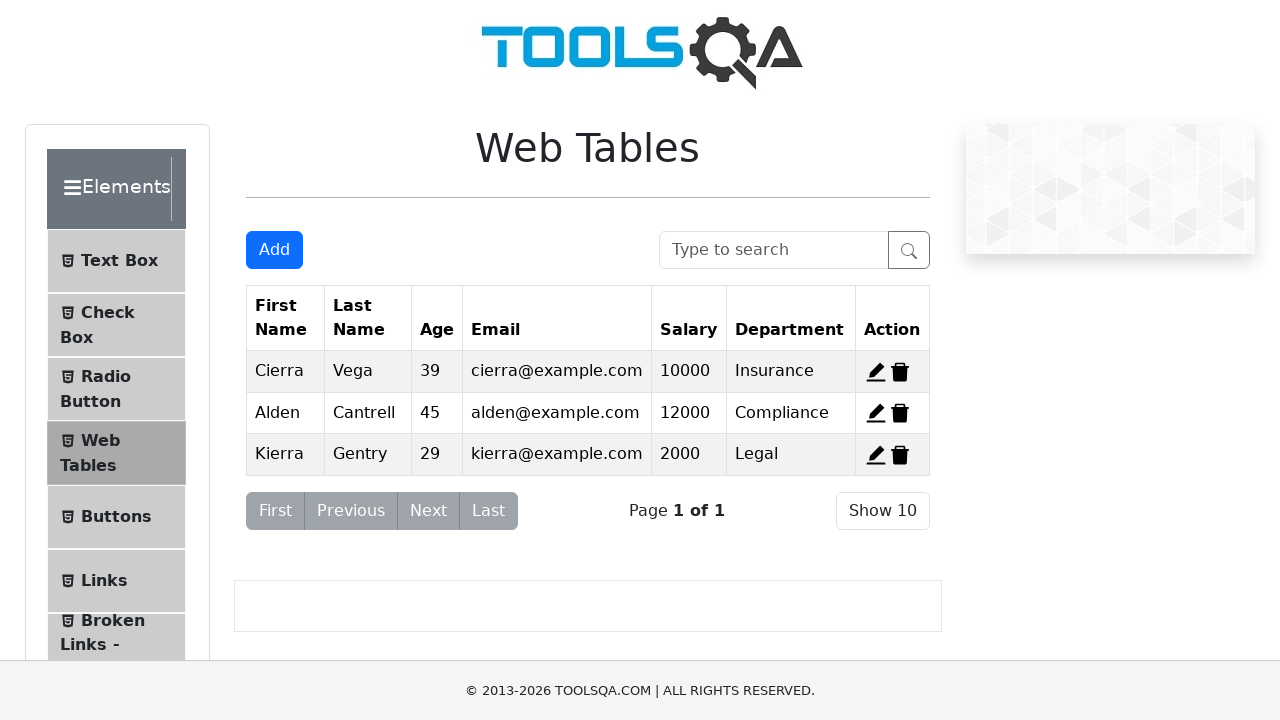

Clicked edit button for first record at (876, 372) on #edit-record-1
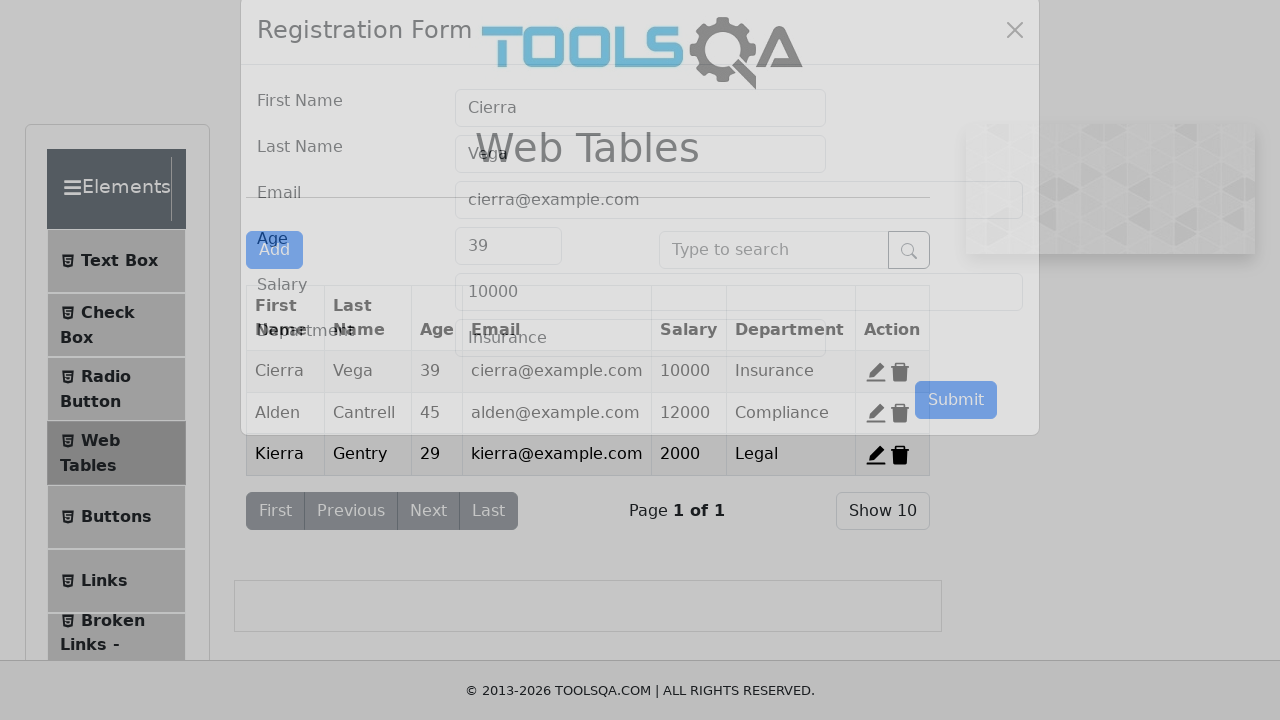

Filled first name field with 'Son' on #firstName
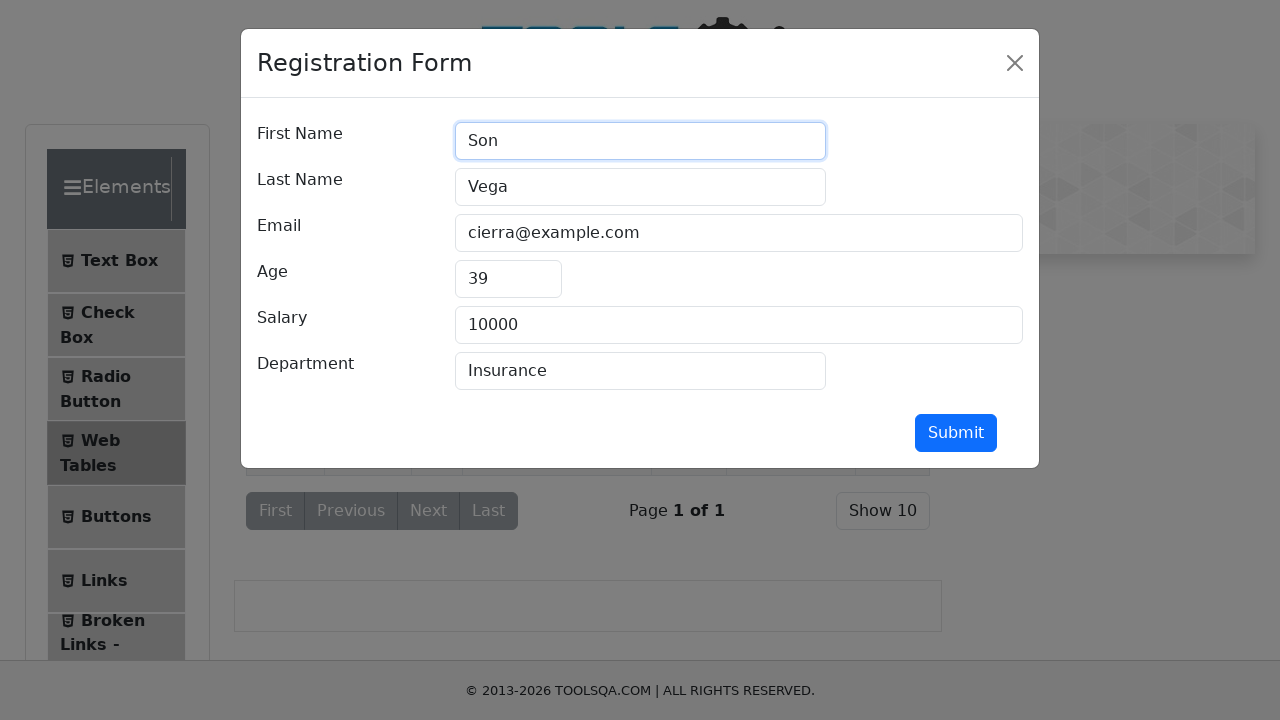

Filled last name field with 'Goku' on #lastName
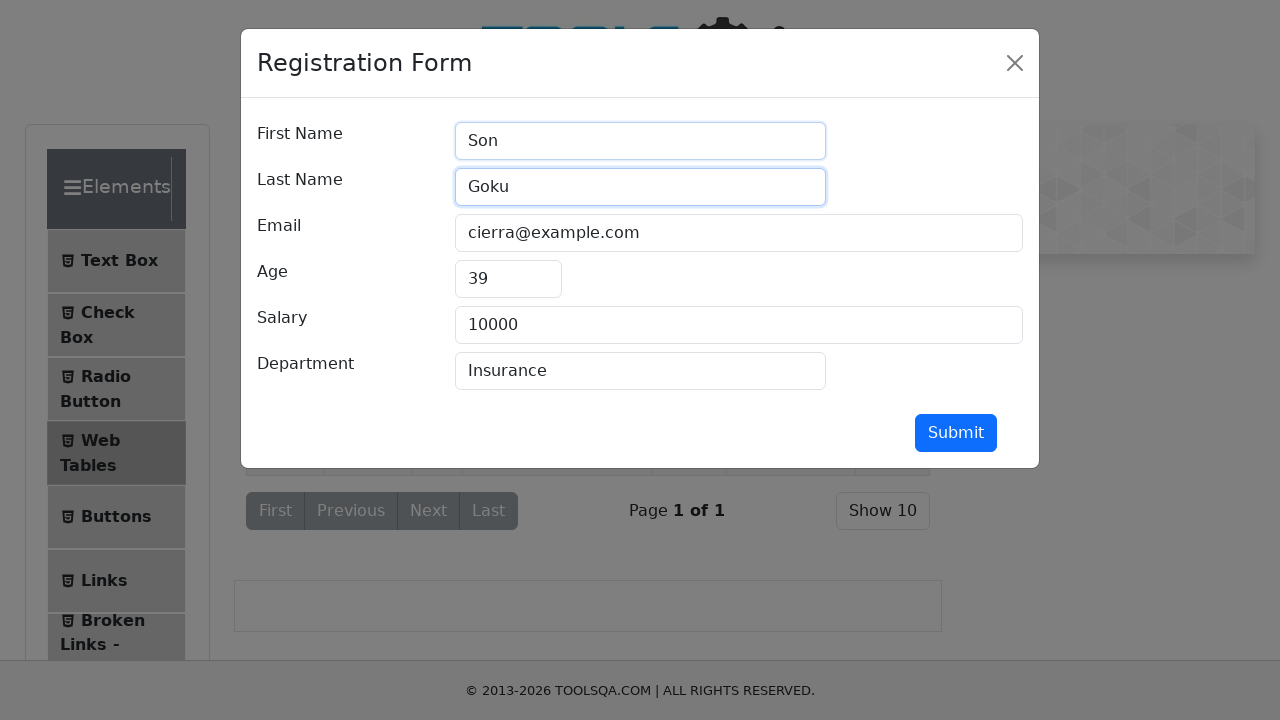

Filled email field with 'goku@dbz.com' on #userEmail
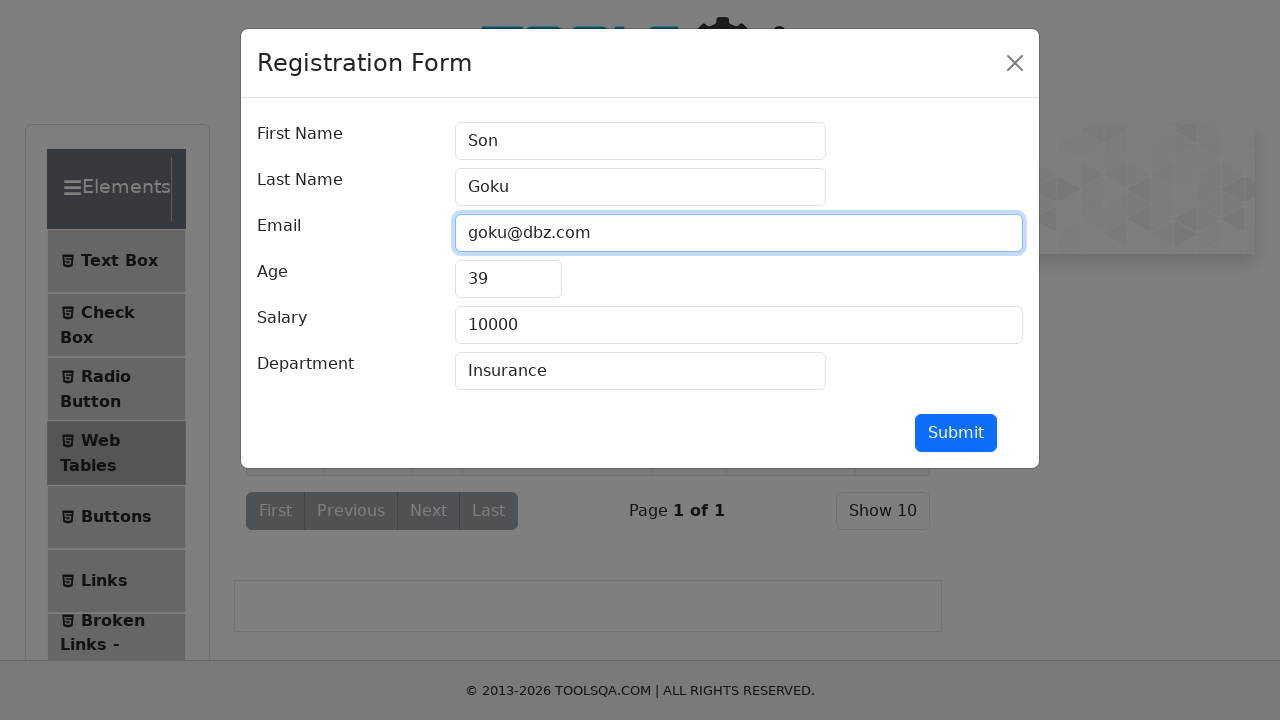

Filled age field with '35' on #age
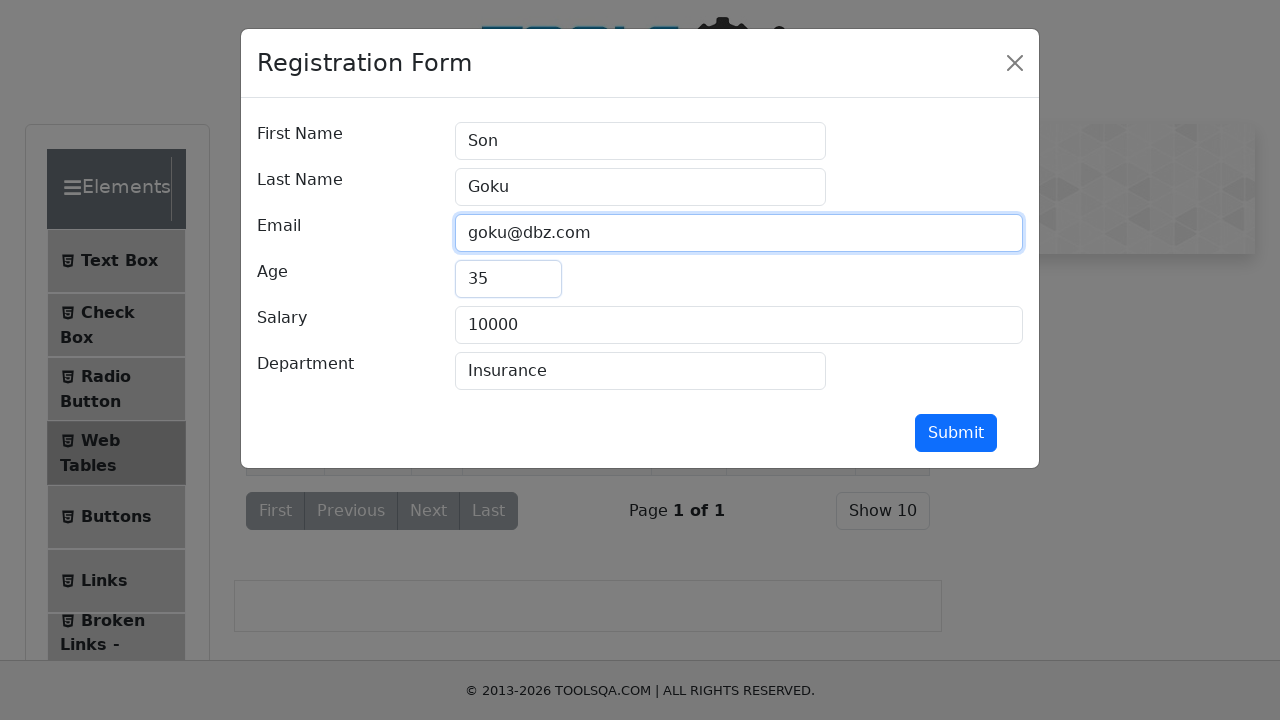

Filled salary field with '555555' on #salary
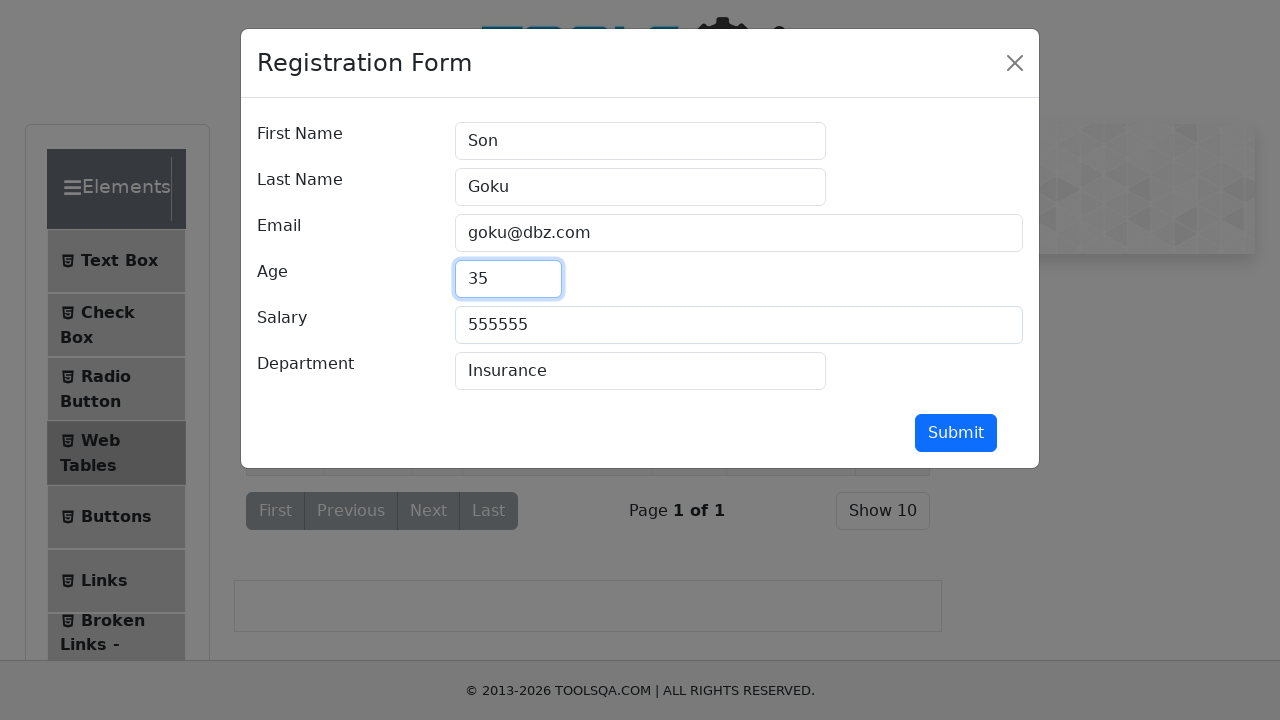

Filled department field with 'Martial Artist' on #department
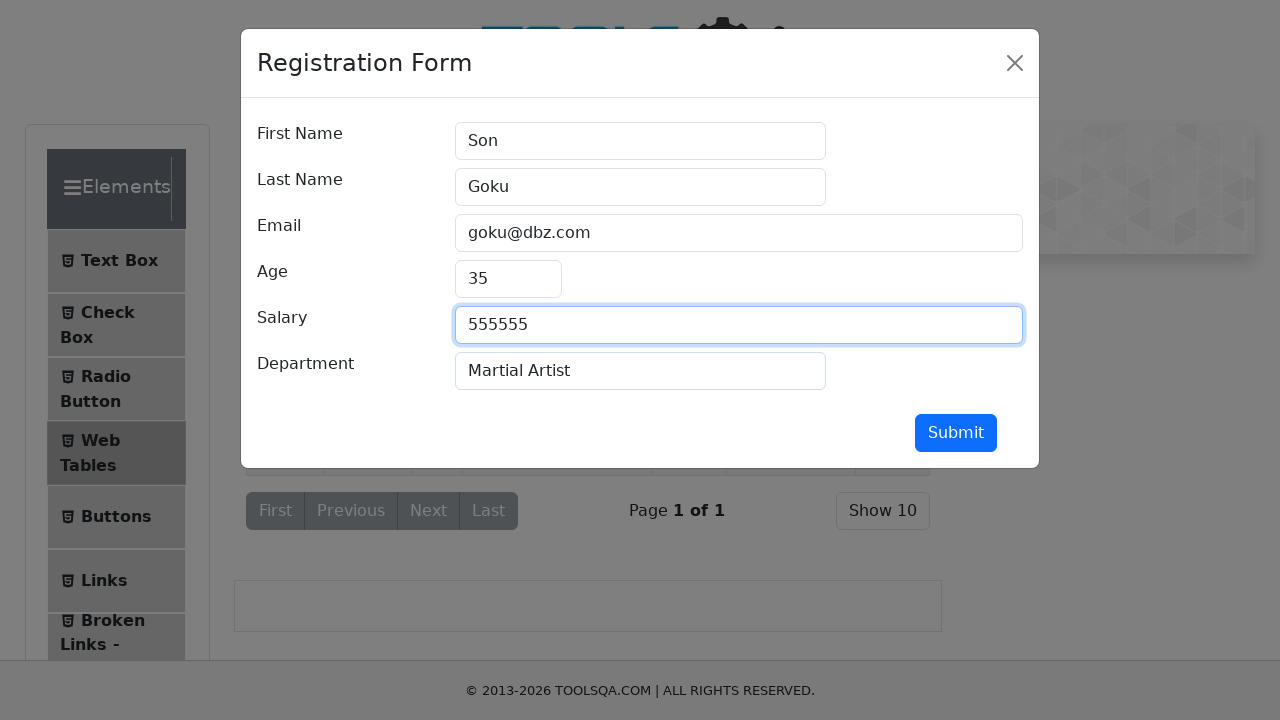

Submitted first record edit form at (956, 433) on #submit
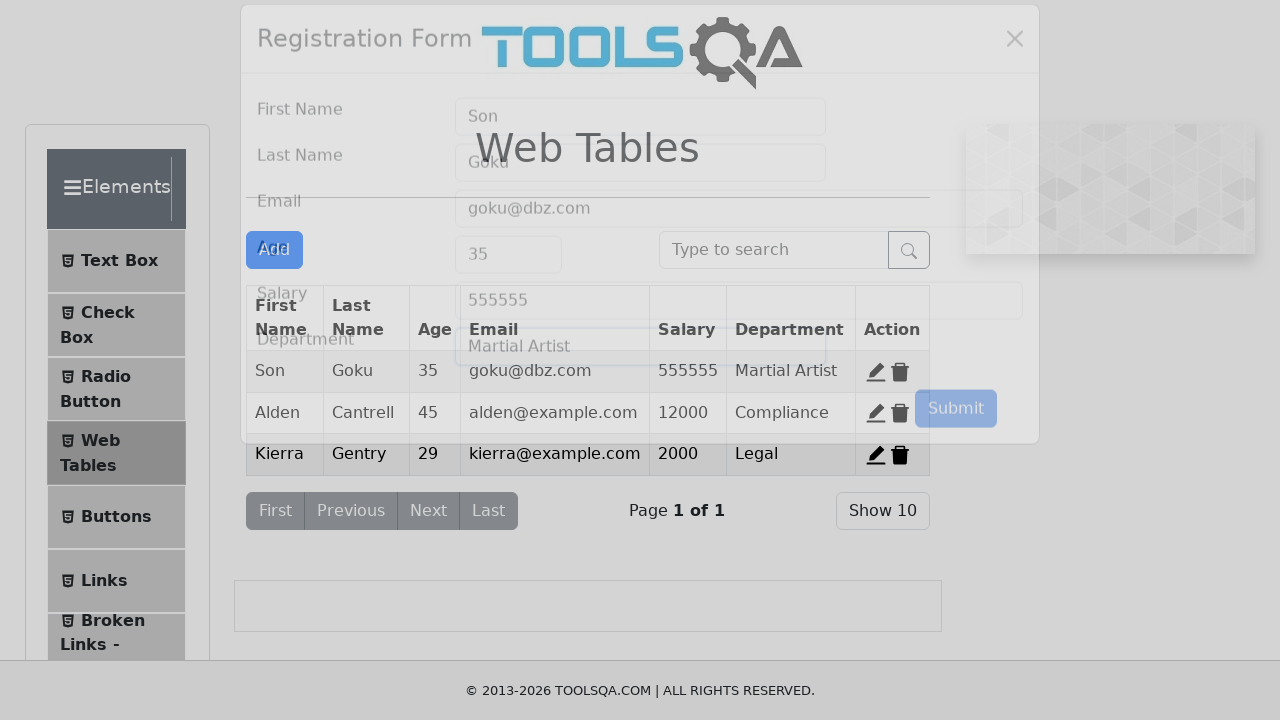

Clicked edit button for third record at (876, 454) on #edit-record-3
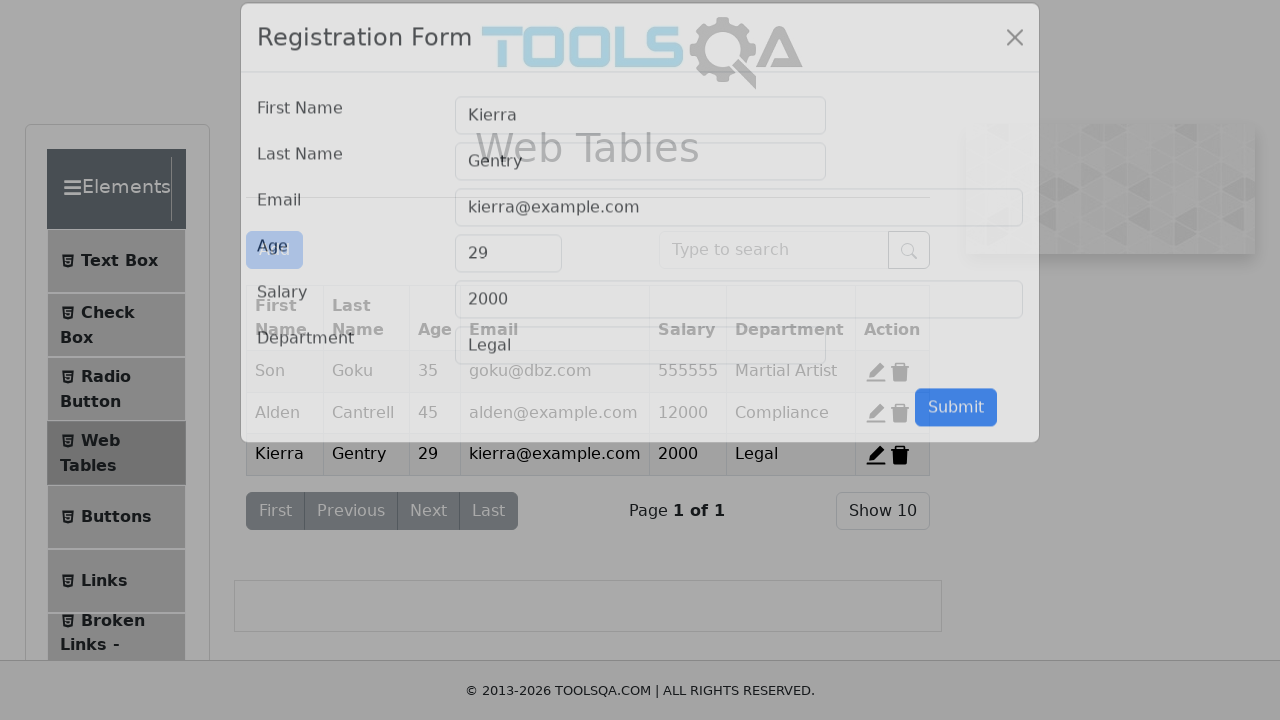

Filled first name field with 'Jason' on #firstName
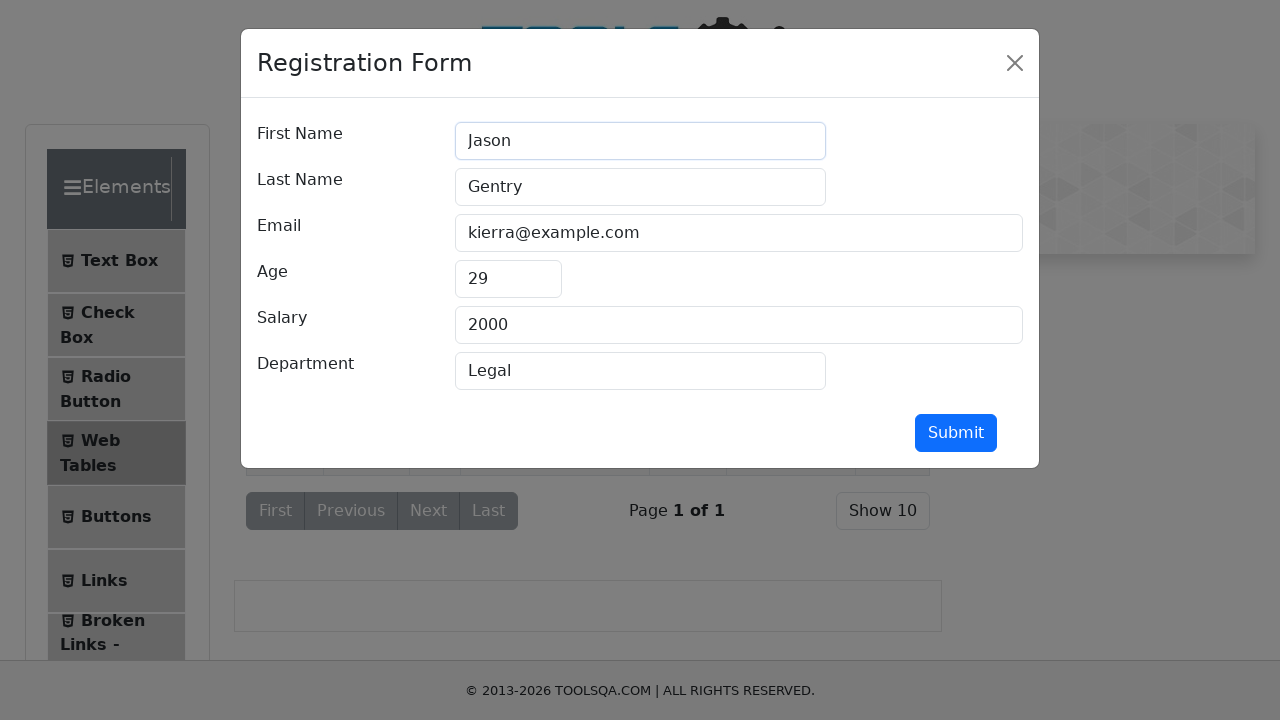

Filled last name field with 'Bourne' on #lastName
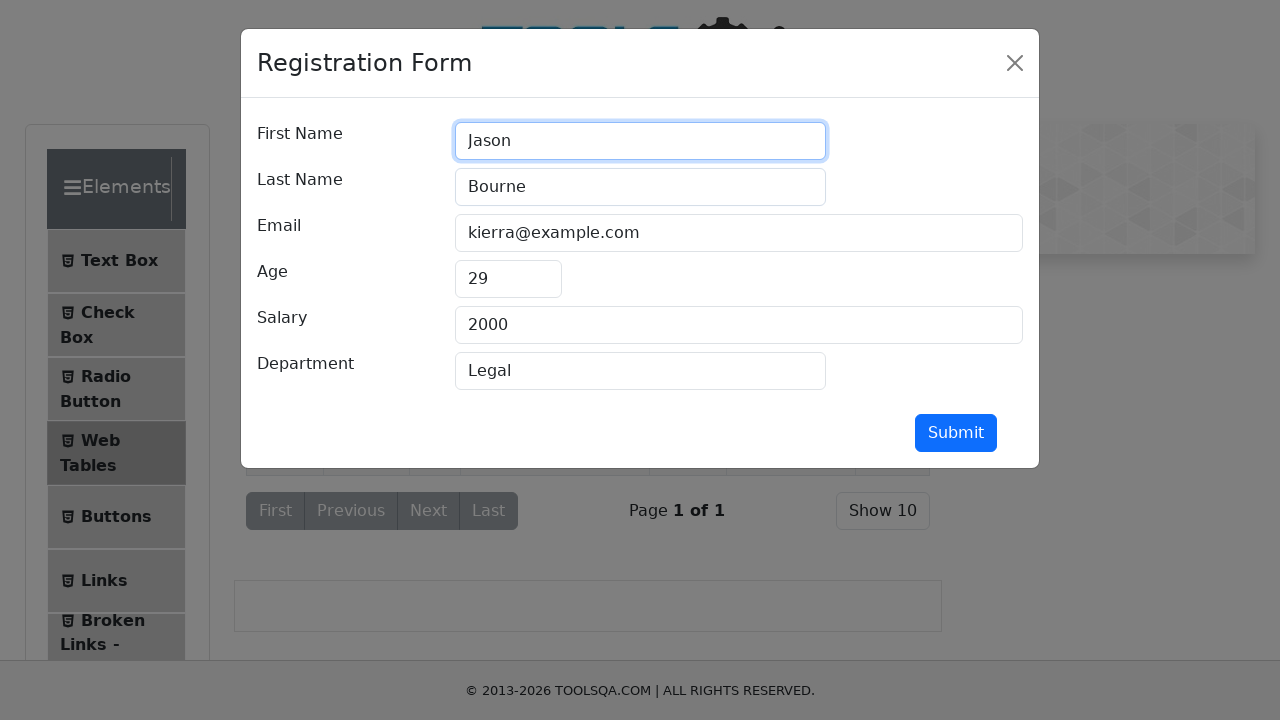

Filled email field with 'jason@imd.com' on #userEmail
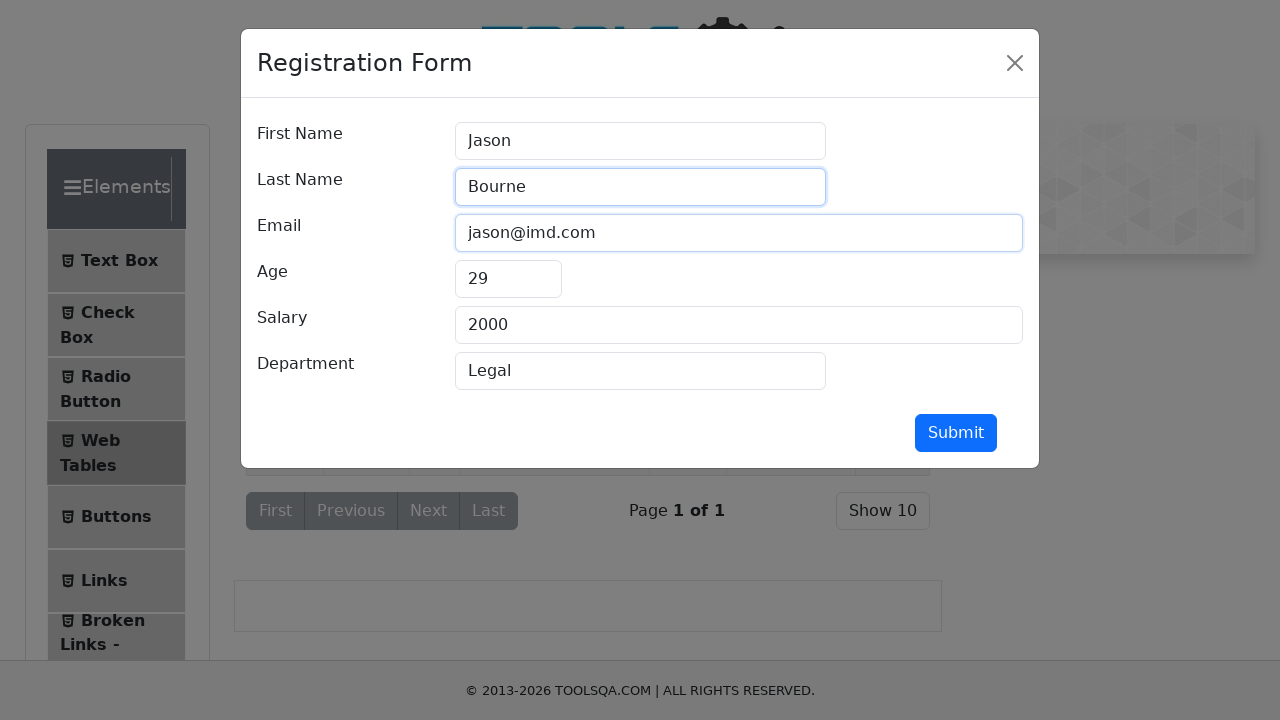

Filled age field with '35' on #age
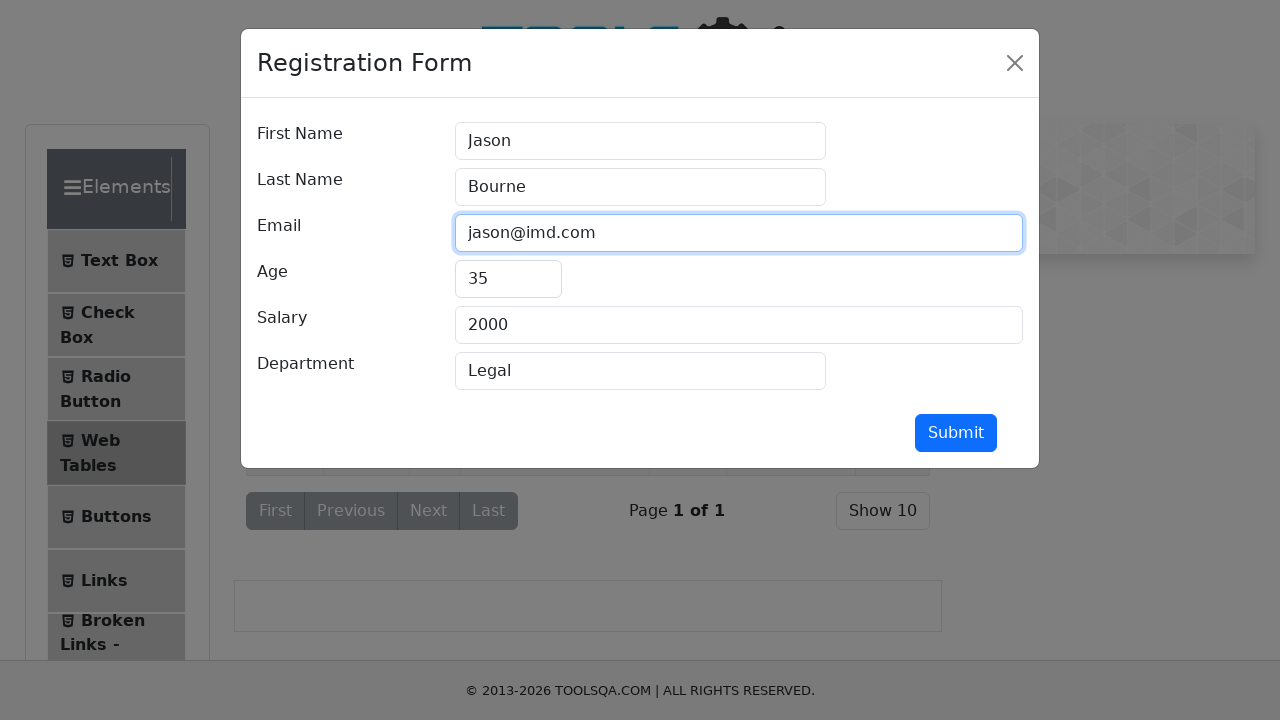

Filled salary field with '69' on #salary
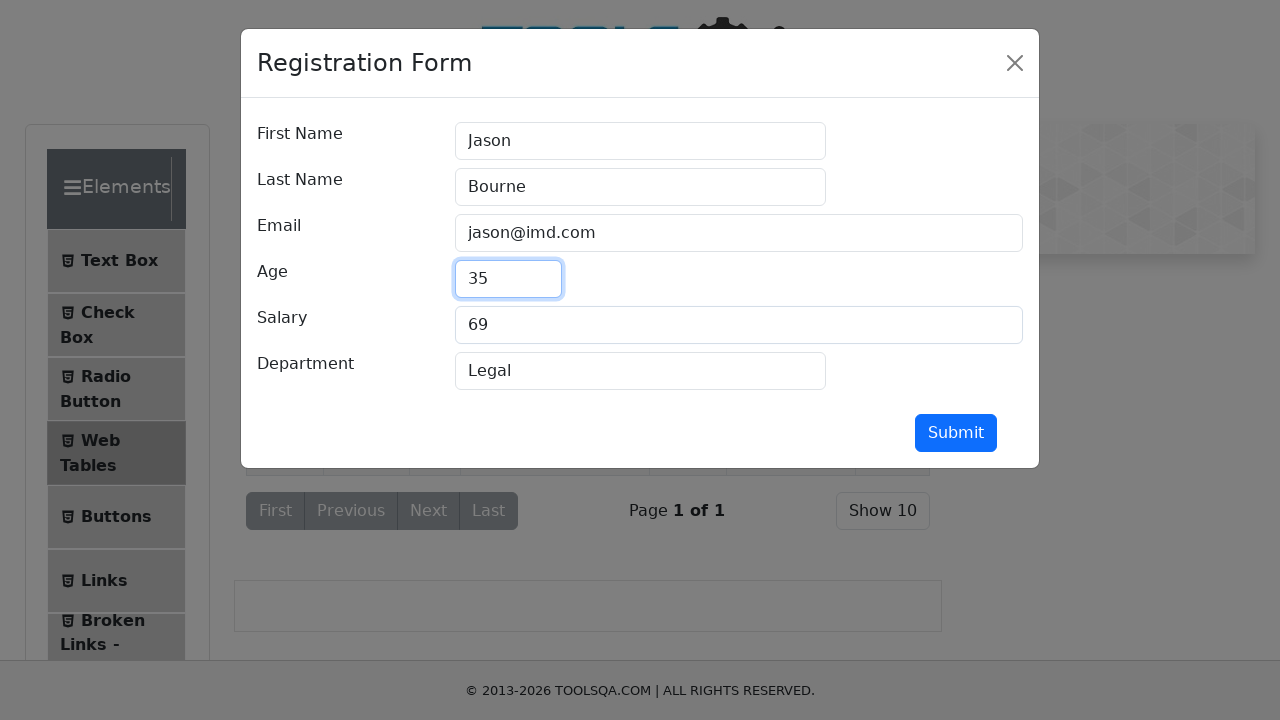

Filled department field with 'Agent' on #department
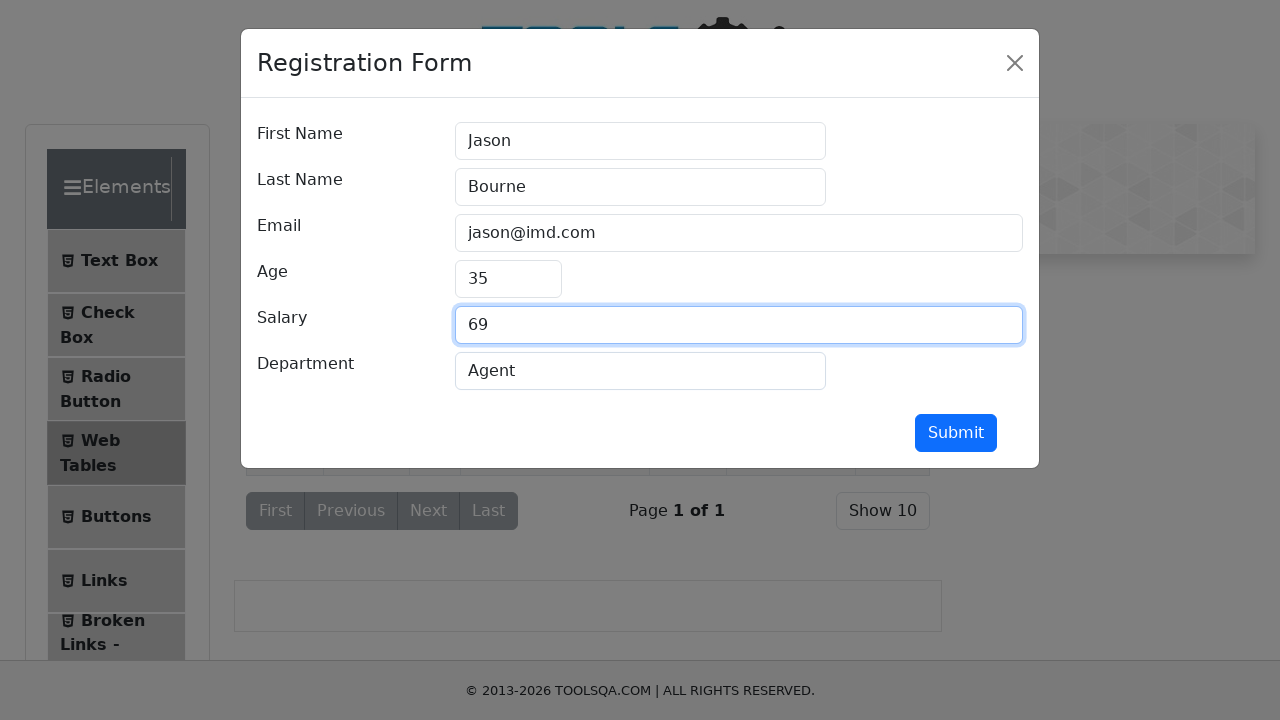

Submitted third record edit form at (956, 433) on #submit
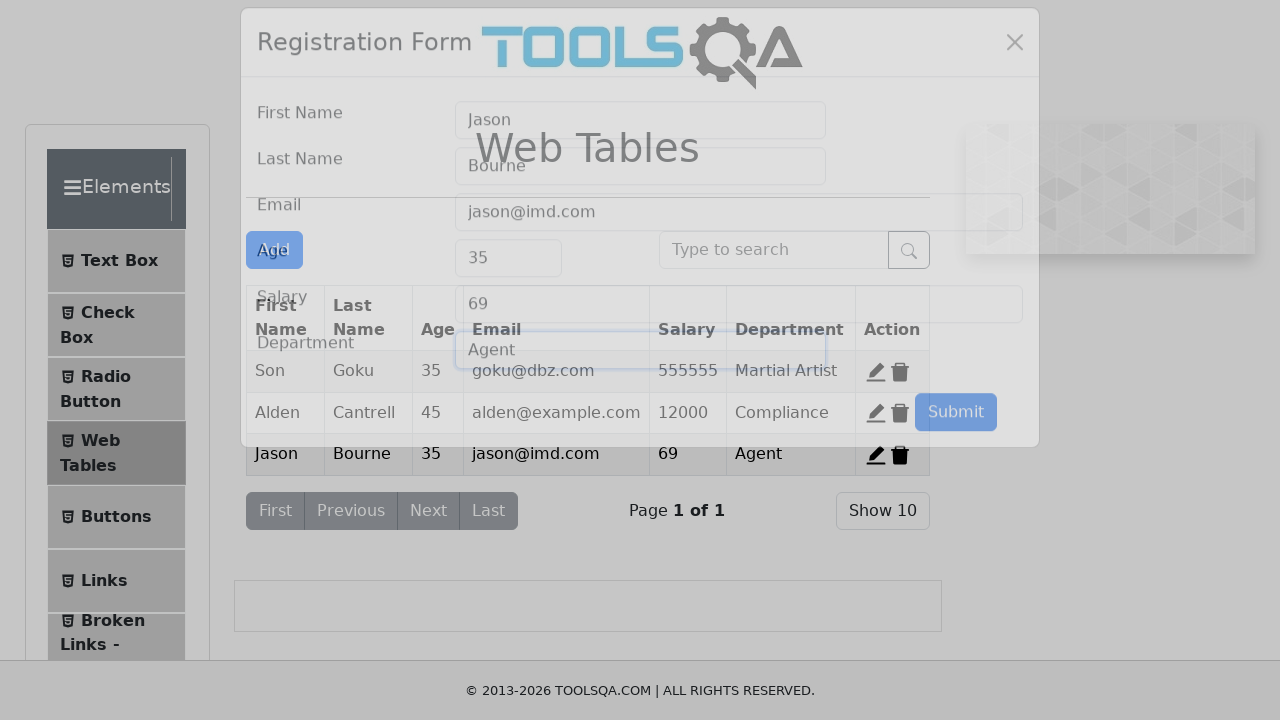

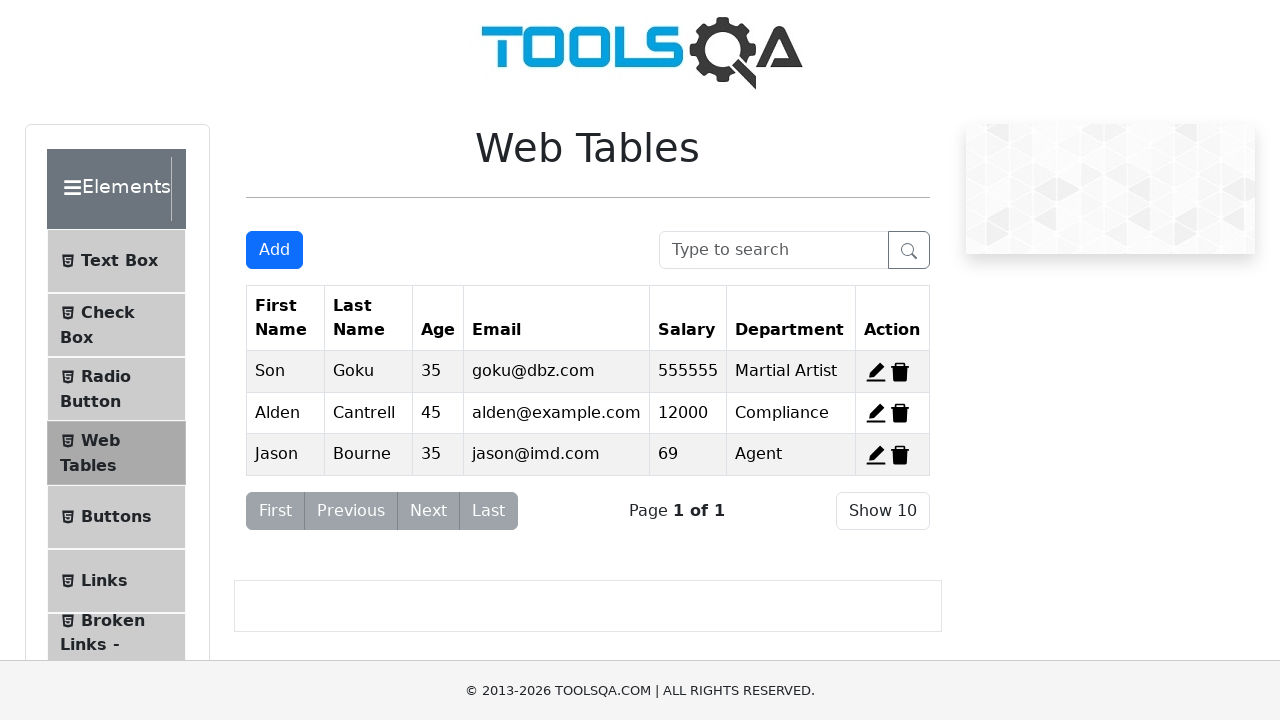